Tests marking all items as completed using the toggle all checkbox

Starting URL: https://demo.playwright.dev/todomvc

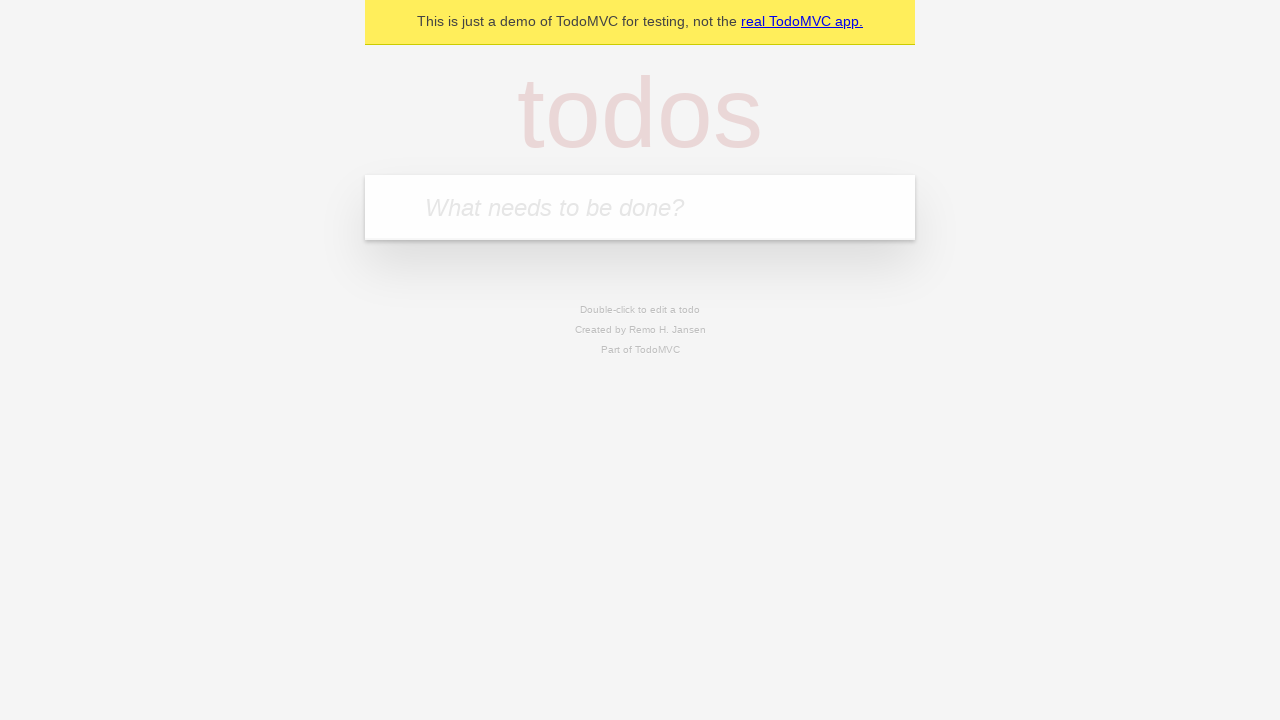

Navigated to TodoMVC demo application
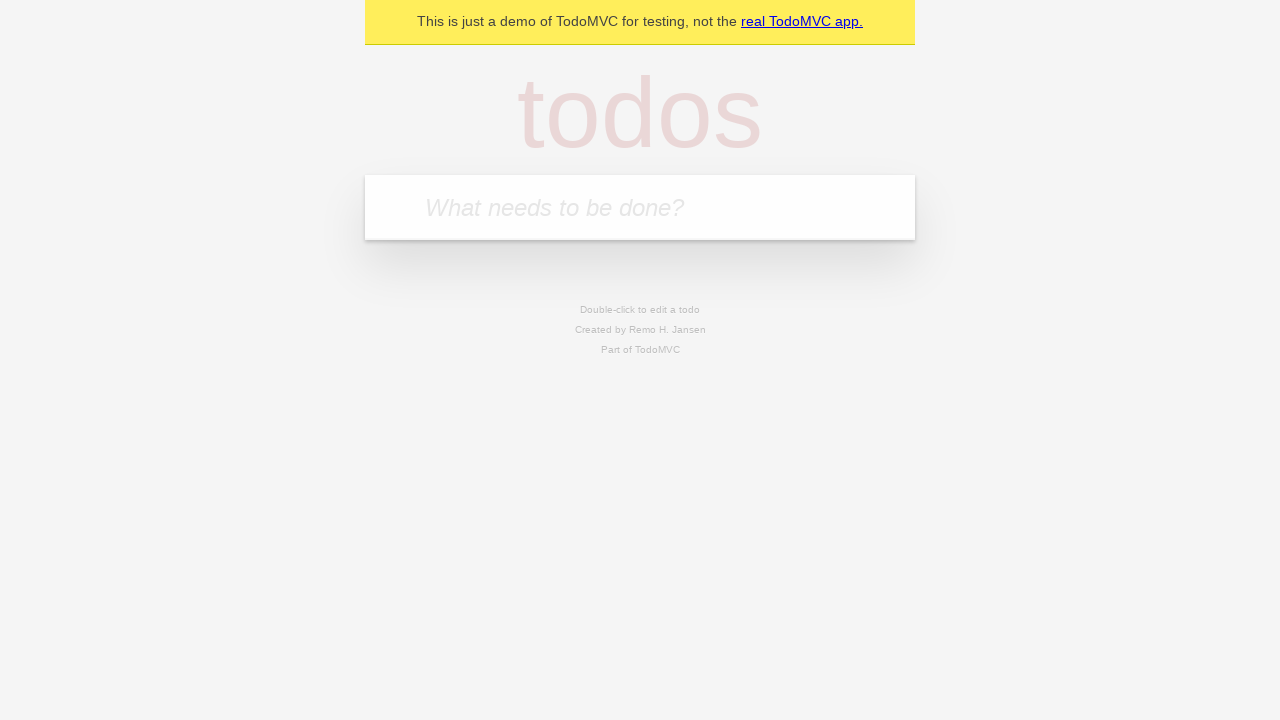

Located the 'What needs to be done?' input field
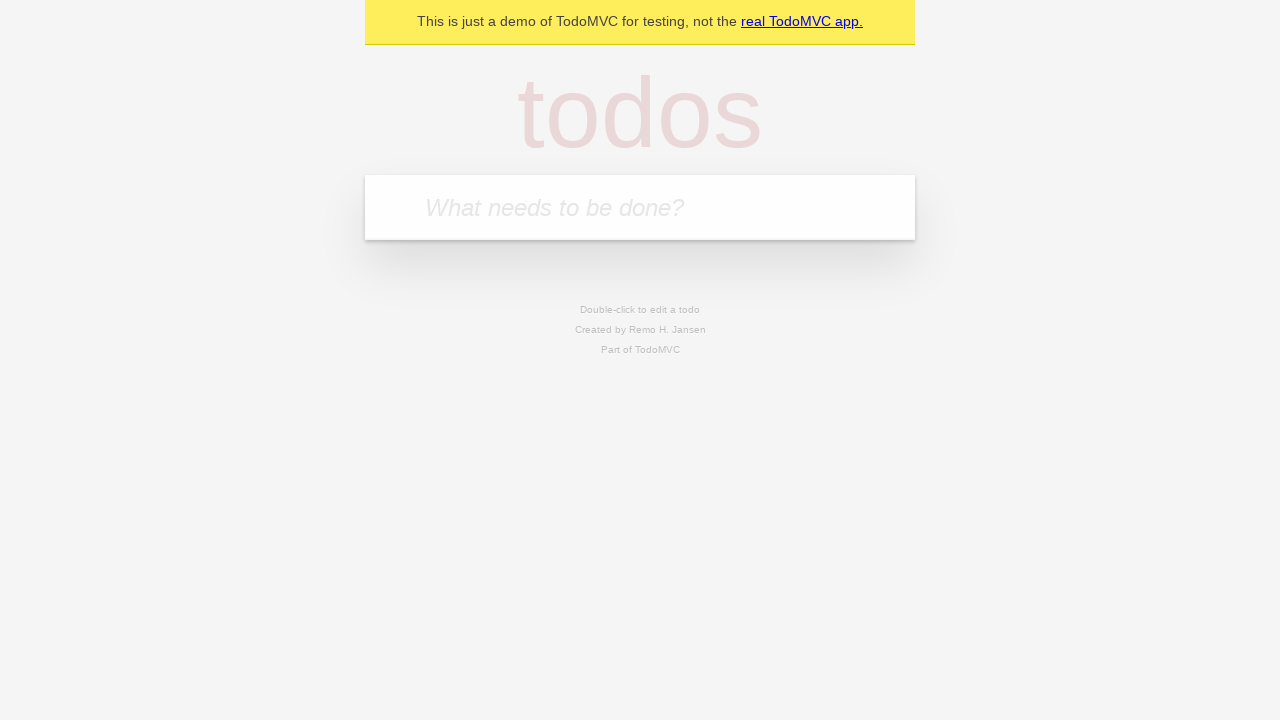

Filled first todo: 'buy some cheese' on internal:attr=[placeholder="What needs to be done?"i]
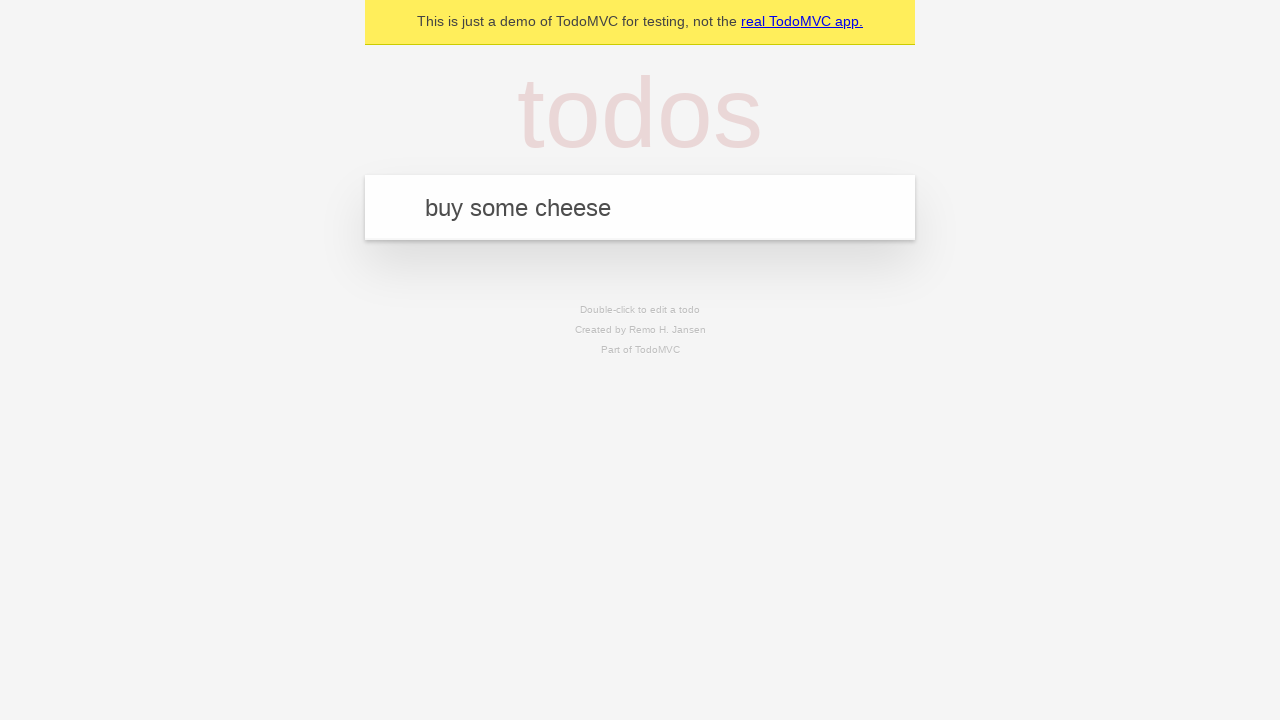

Pressed Enter to create first todo on internal:attr=[placeholder="What needs to be done?"i]
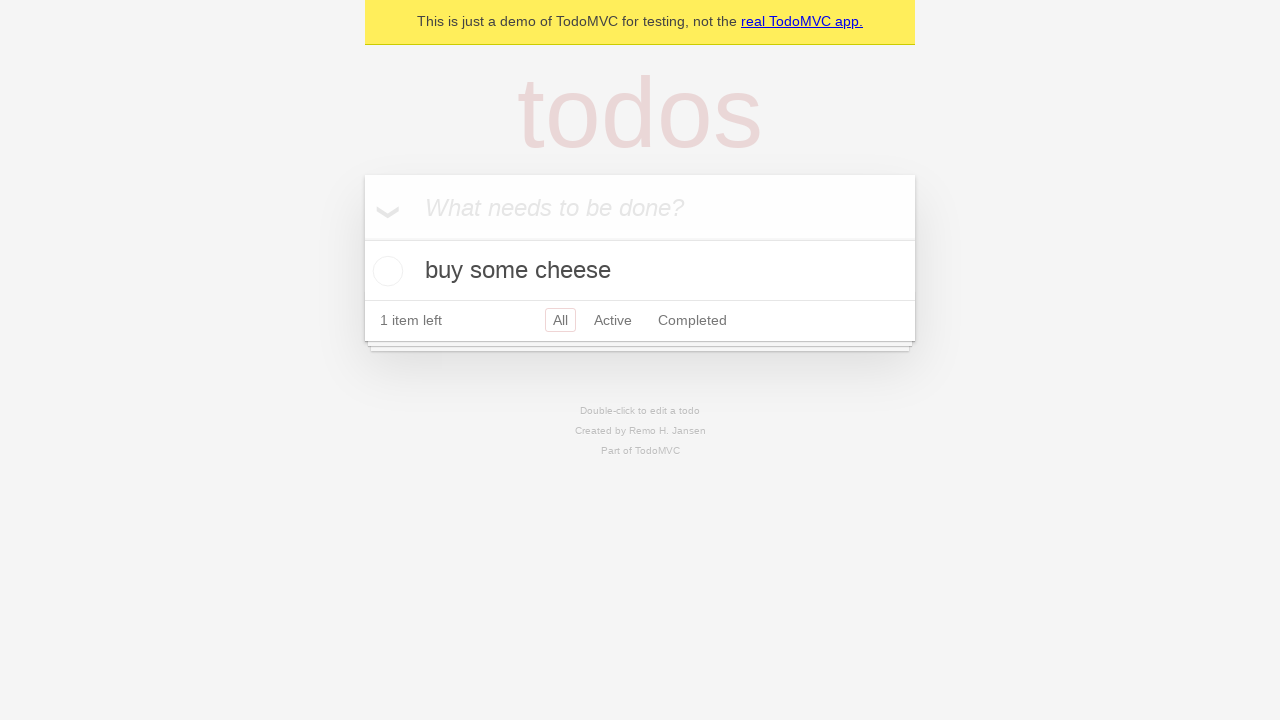

Filled second todo: 'feed the cat' on internal:attr=[placeholder="What needs to be done?"i]
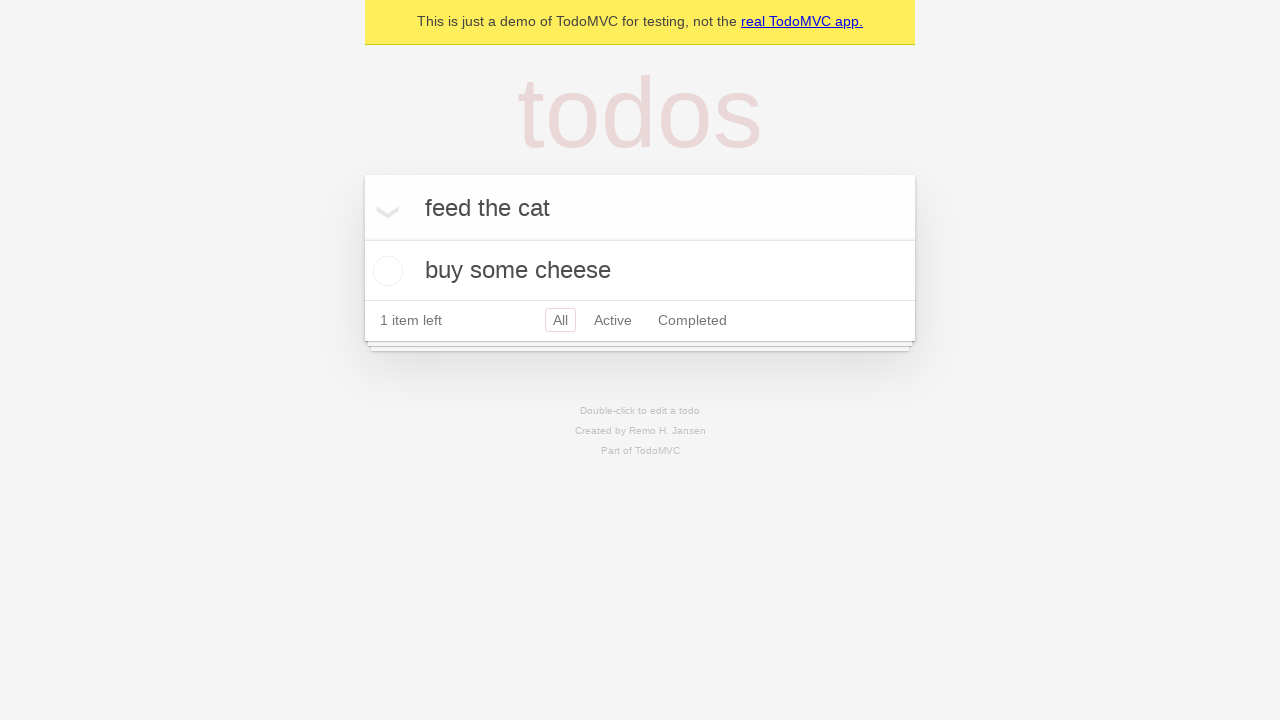

Pressed Enter to create second todo on internal:attr=[placeholder="What needs to be done?"i]
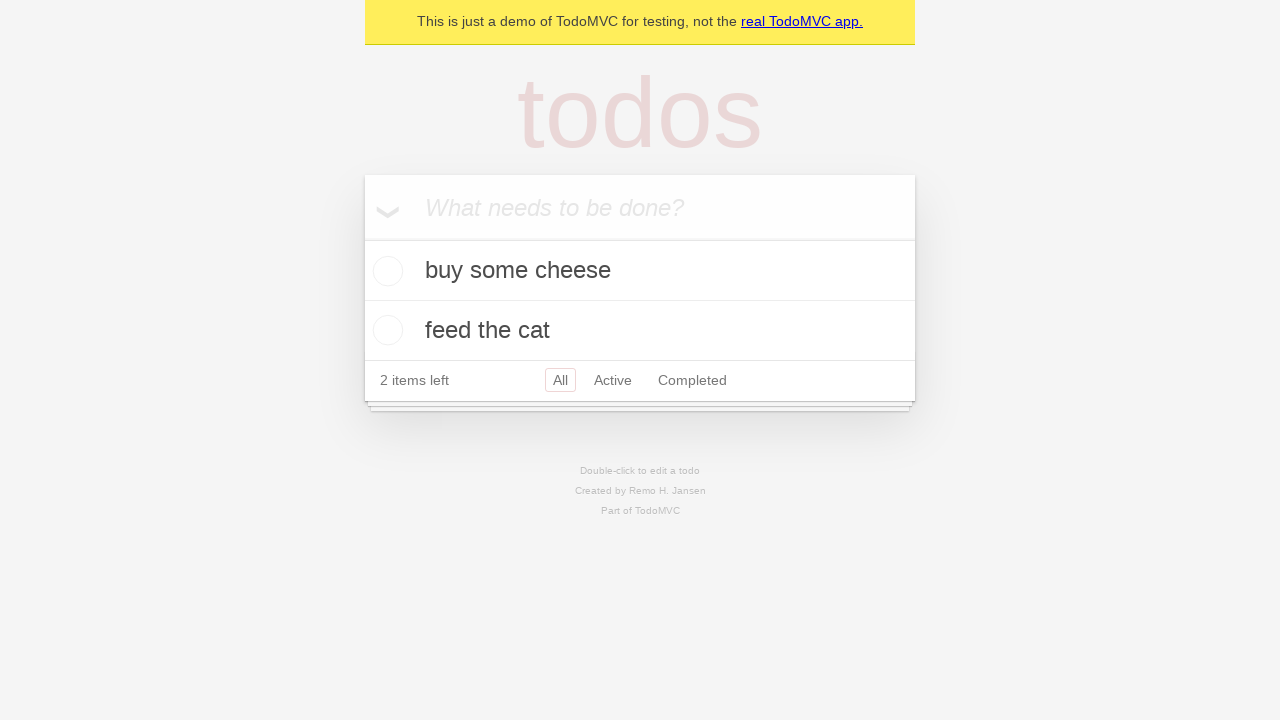

Filled third todo: 'book a doctors appointment' on internal:attr=[placeholder="What needs to be done?"i]
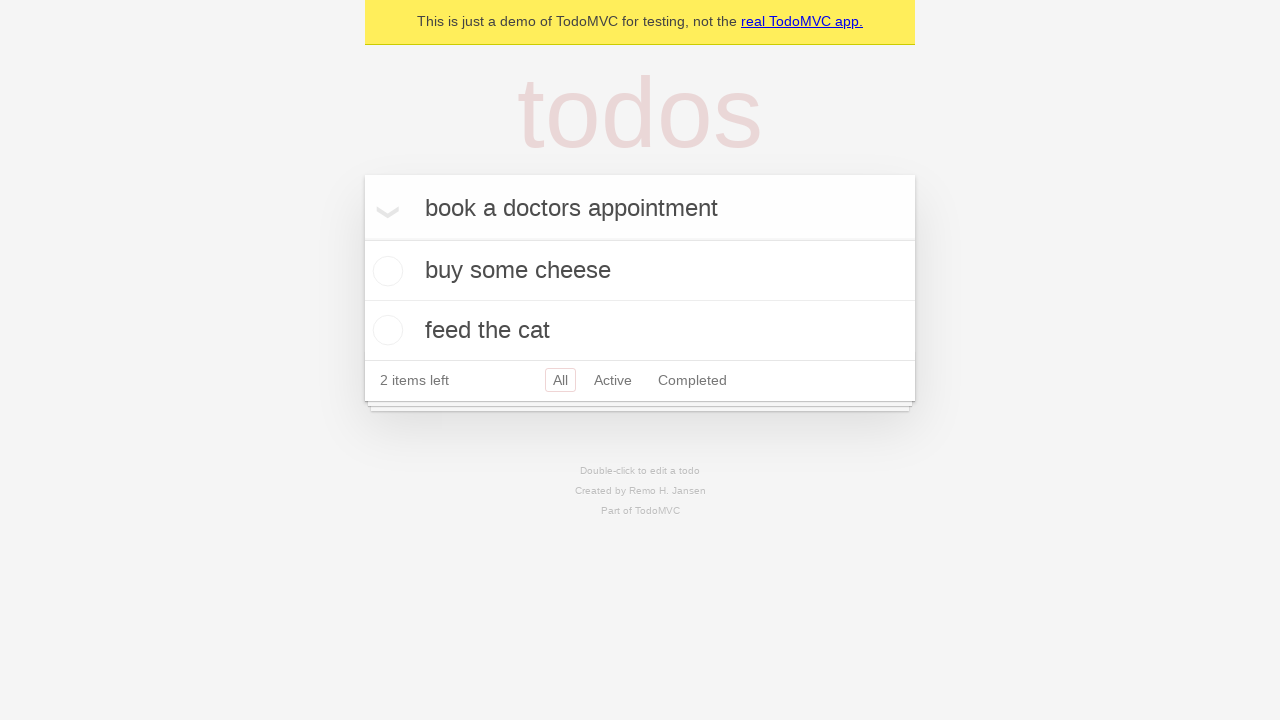

Pressed Enter to create third todo on internal:attr=[placeholder="What needs to be done?"i]
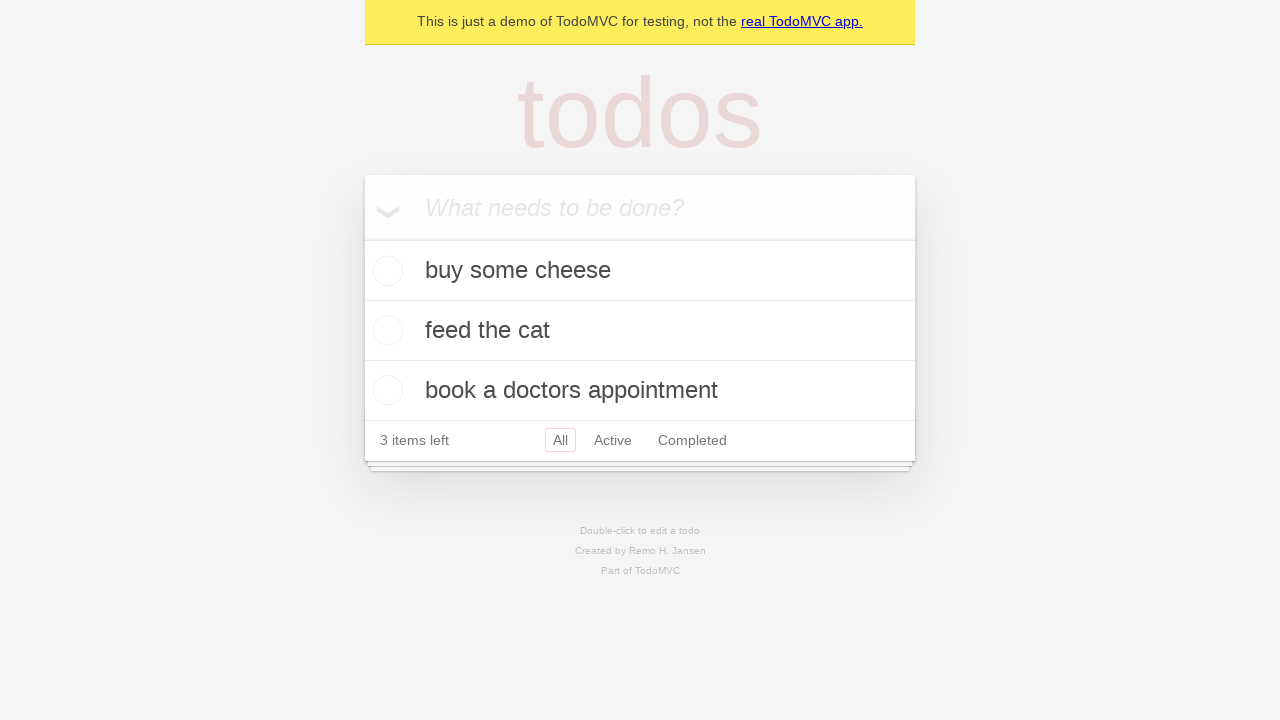

Clicked 'Mark all as complete' checkbox to mark all todos as completed at (362, 238) on internal:label="Mark all as complete"i
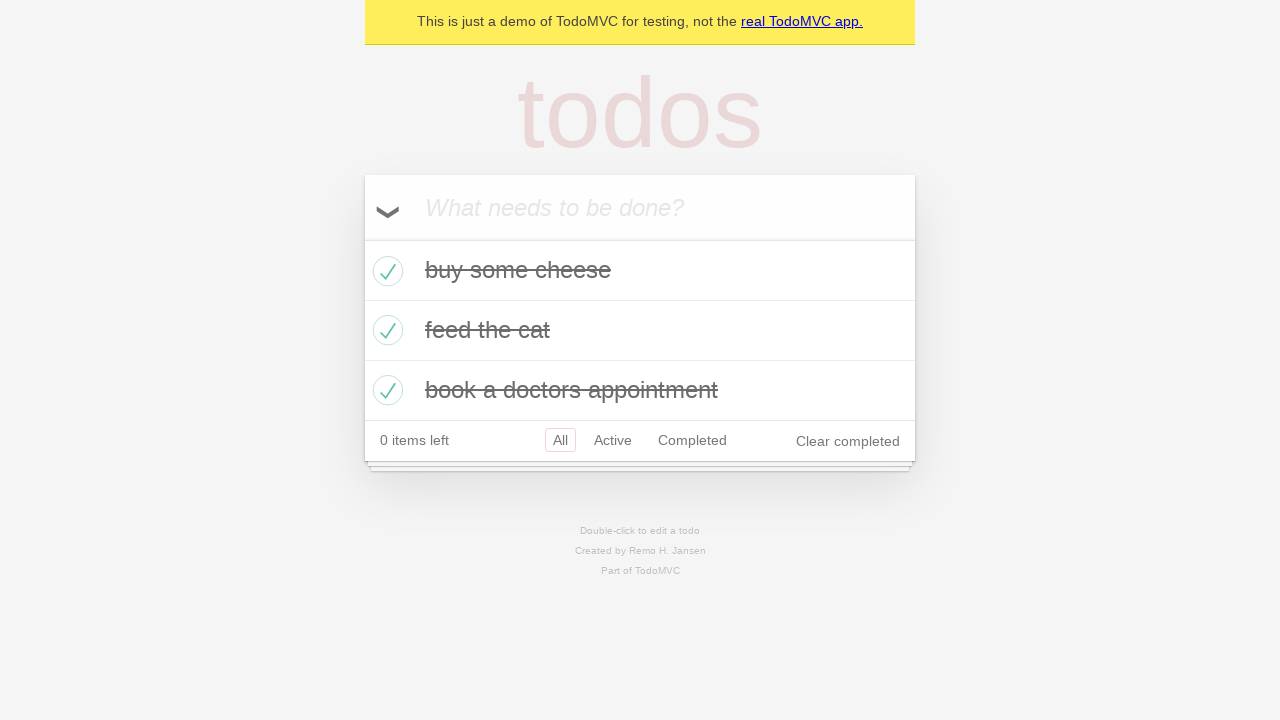

Verified that all todos are marked with completed state
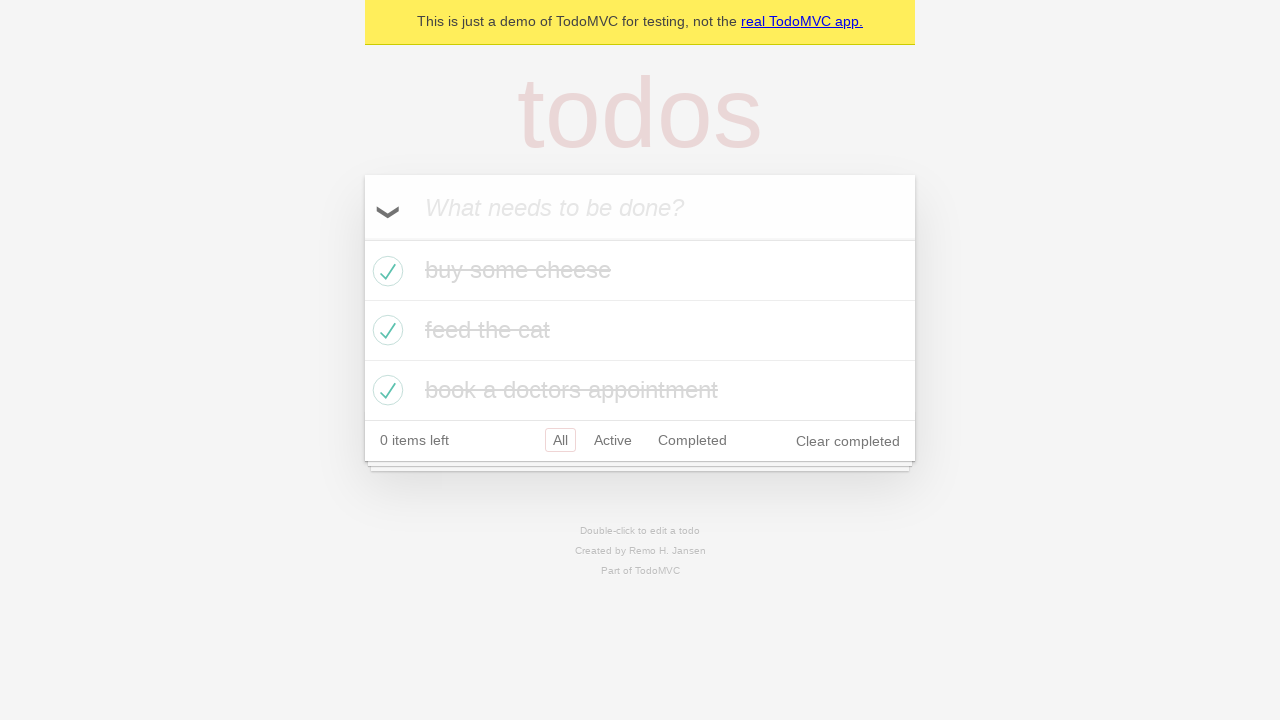

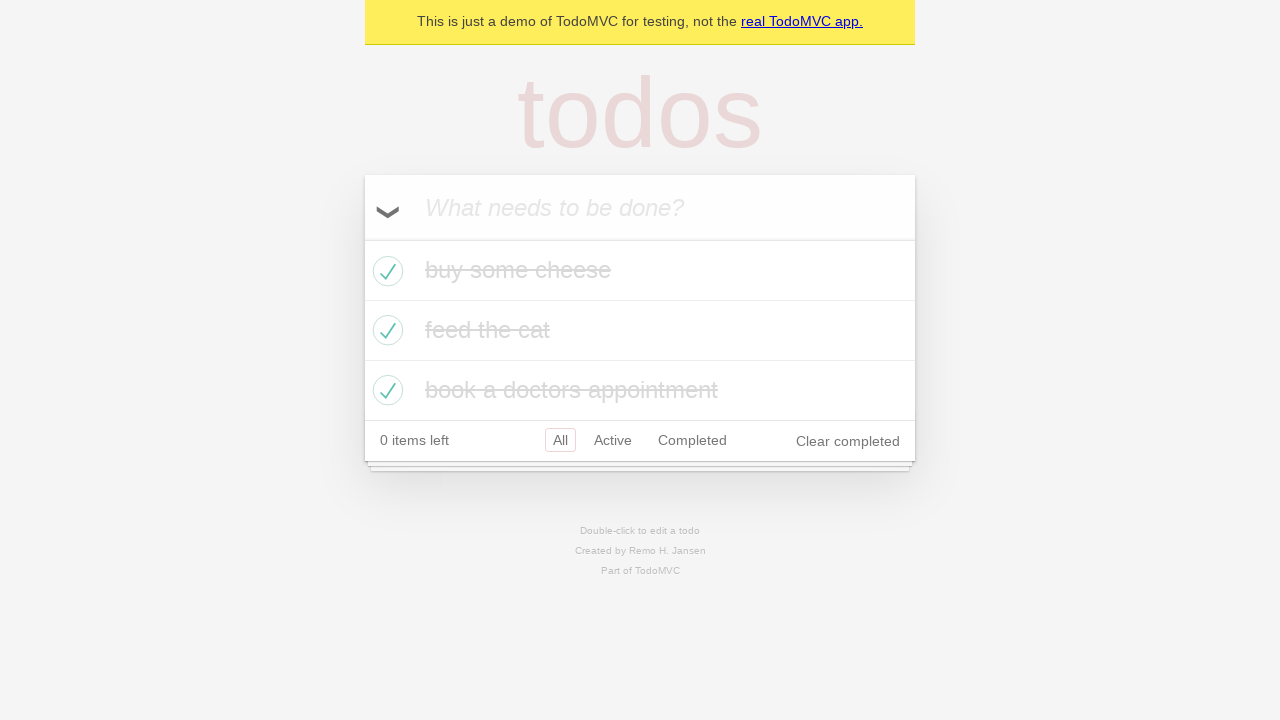